Tests browser navigation controls and dropdown selection methods on a demo form, including back/forward navigation and selecting dropdown options by text, value, and index

Starting URL: https://demoqa.com/select-menu

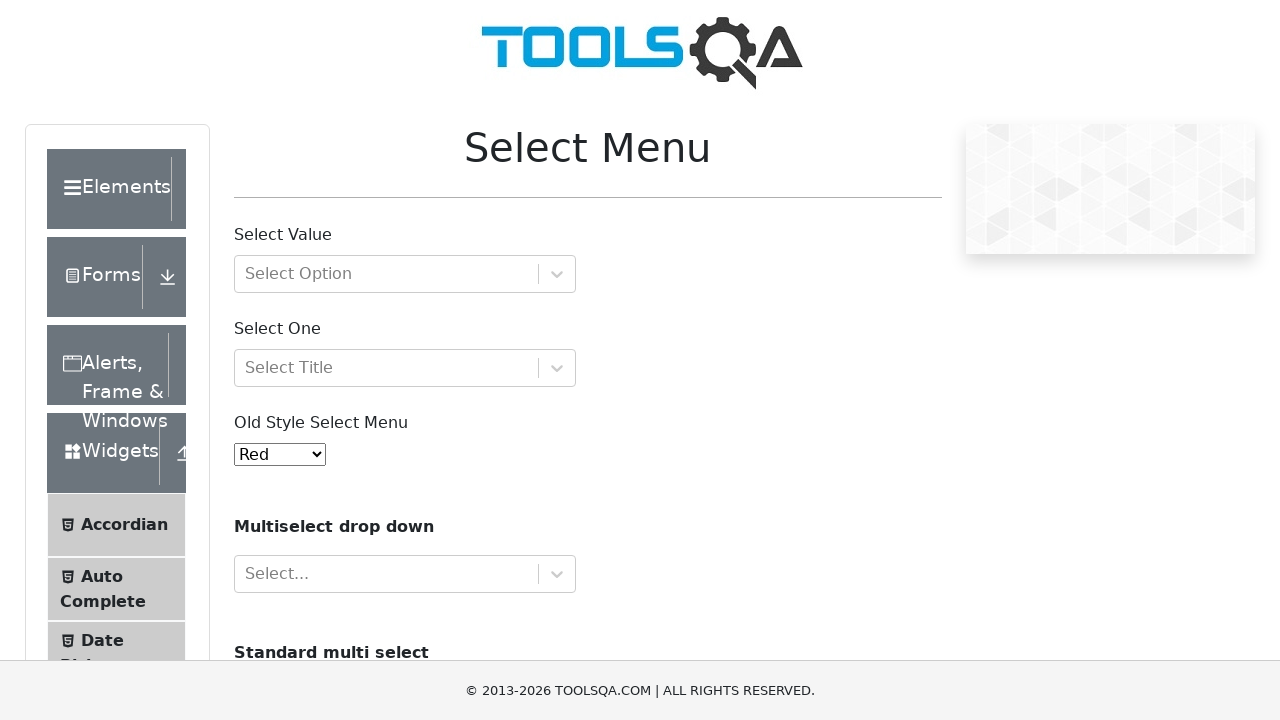

Navigated back to previous page
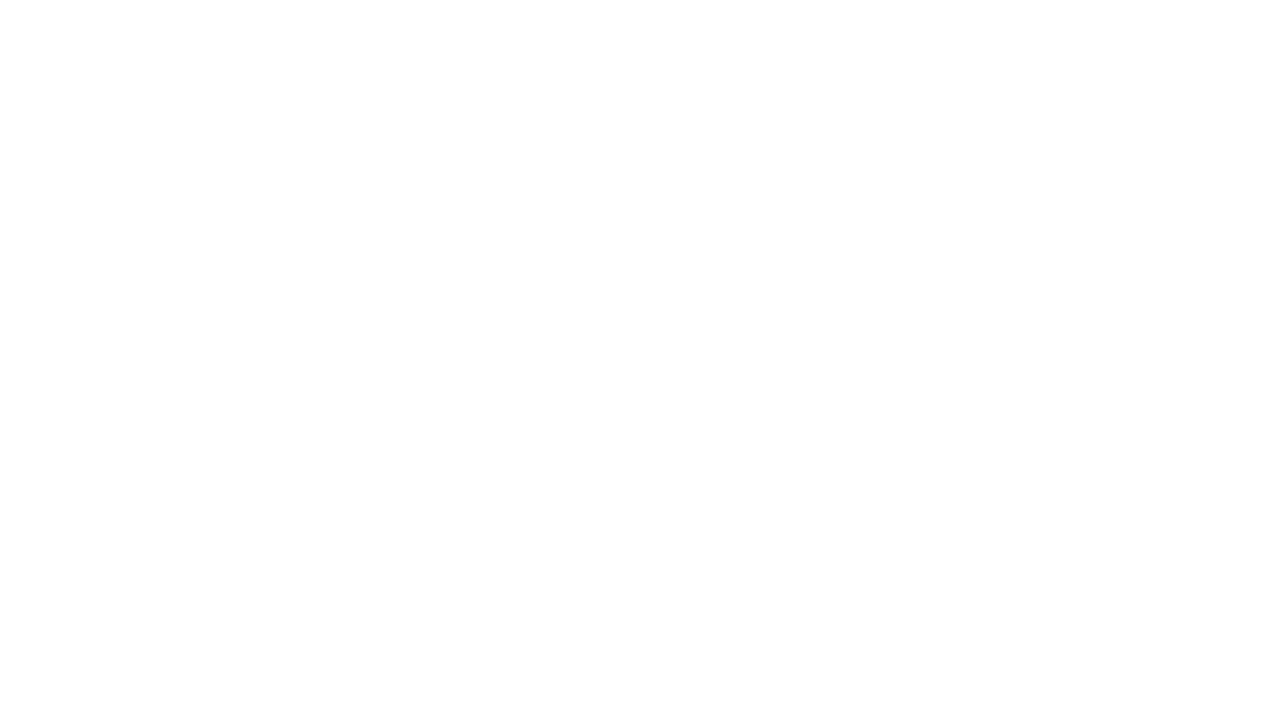

Navigated forward to next page
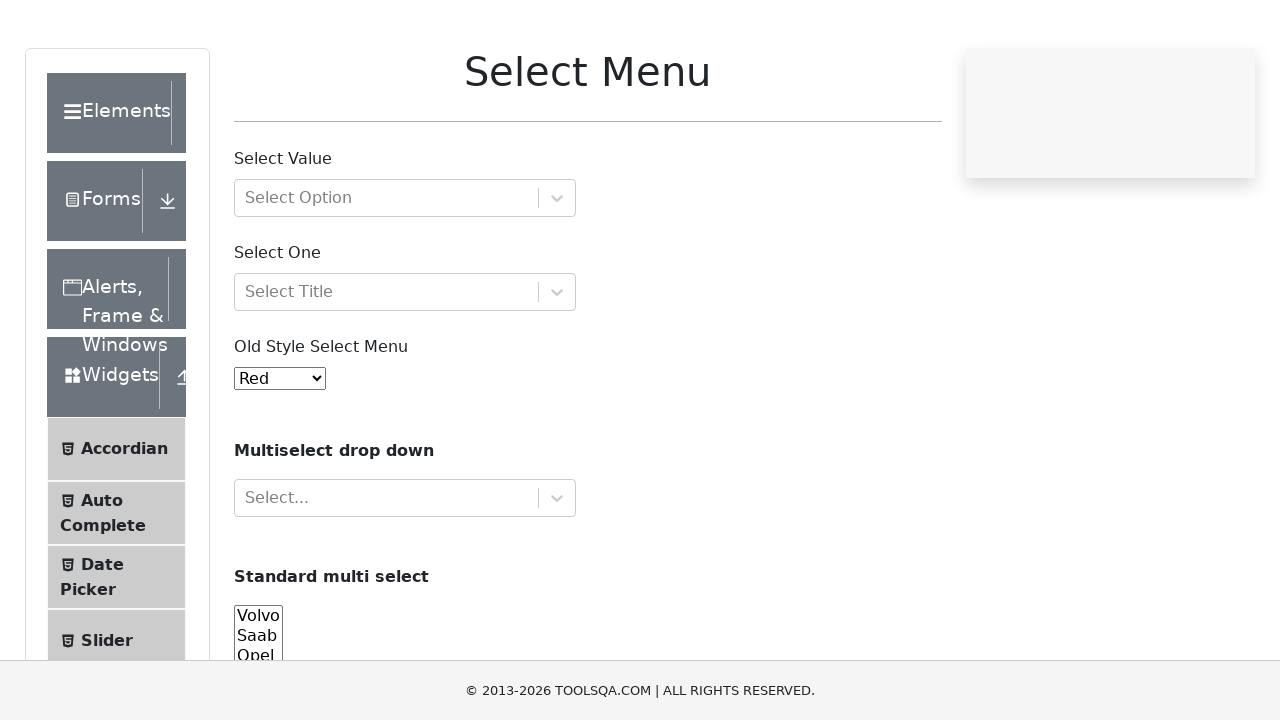

Reloaded current page
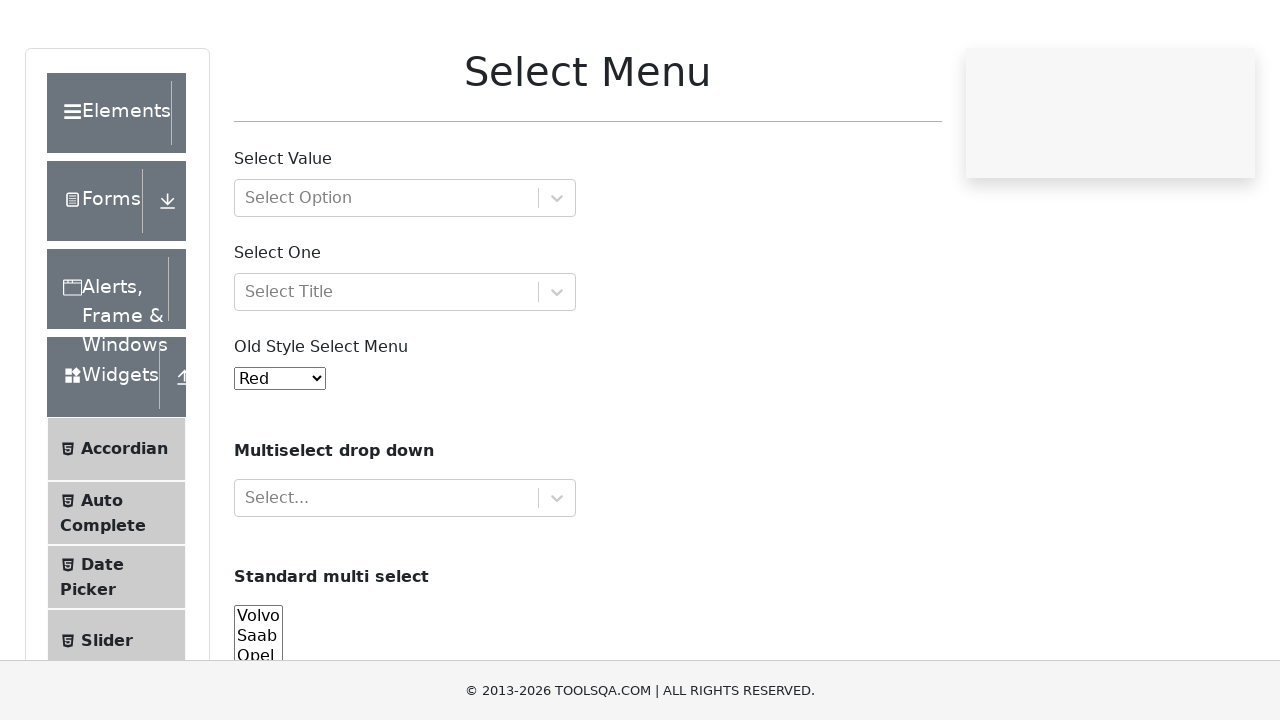

Selected 'Purple' from dropdown by visible text on #oldSelectMenu
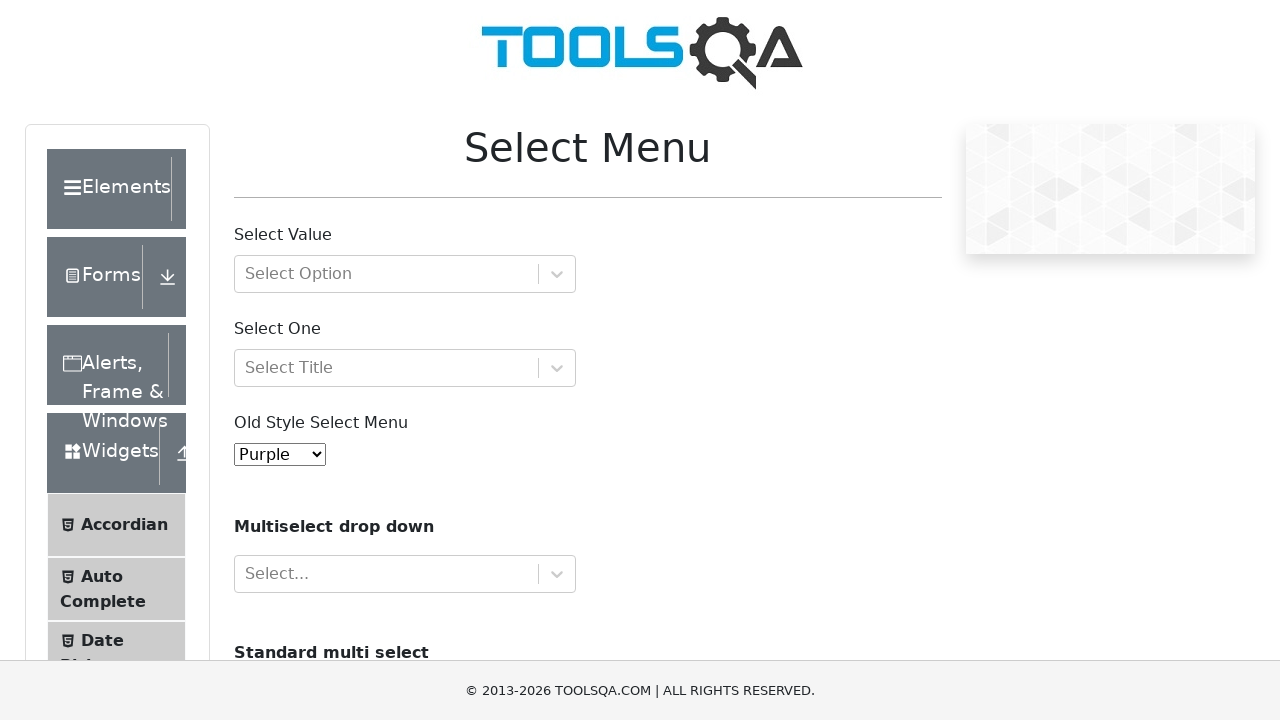

Selected dropdown option with value '10' on #oldSelectMenu
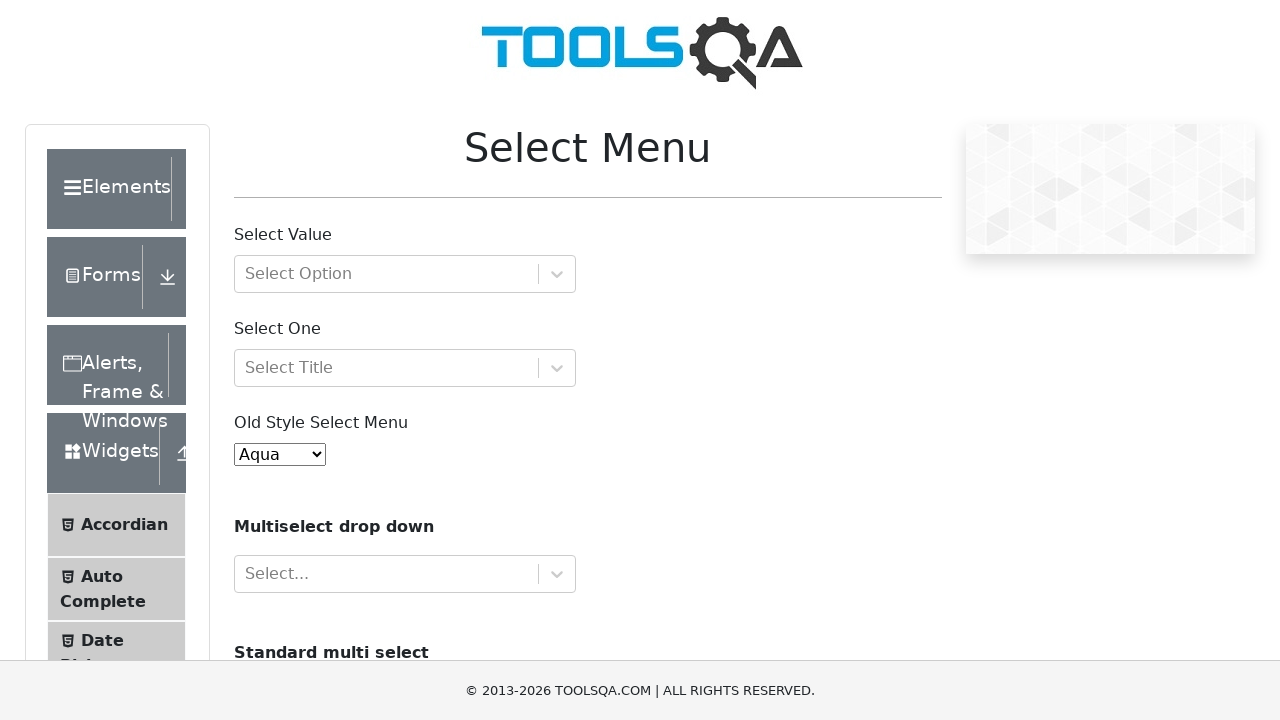

Selected dropdown option at index 4 (Aqua) on #oldSelectMenu
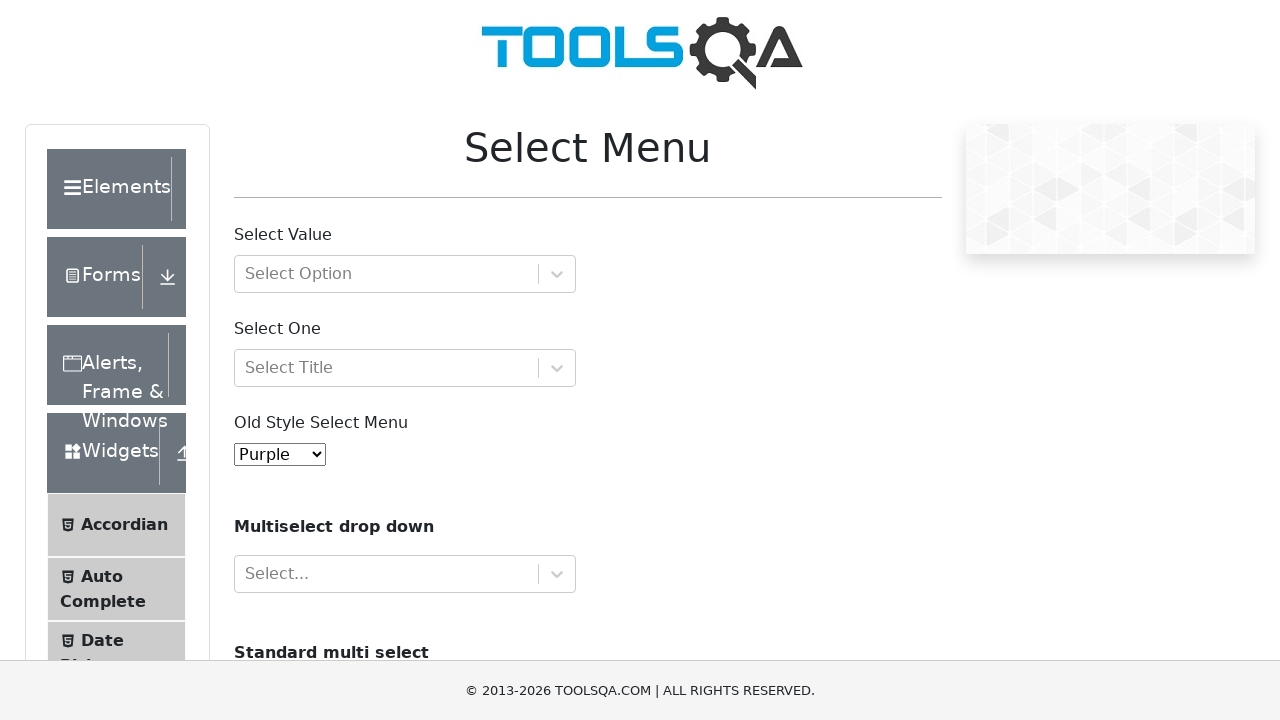

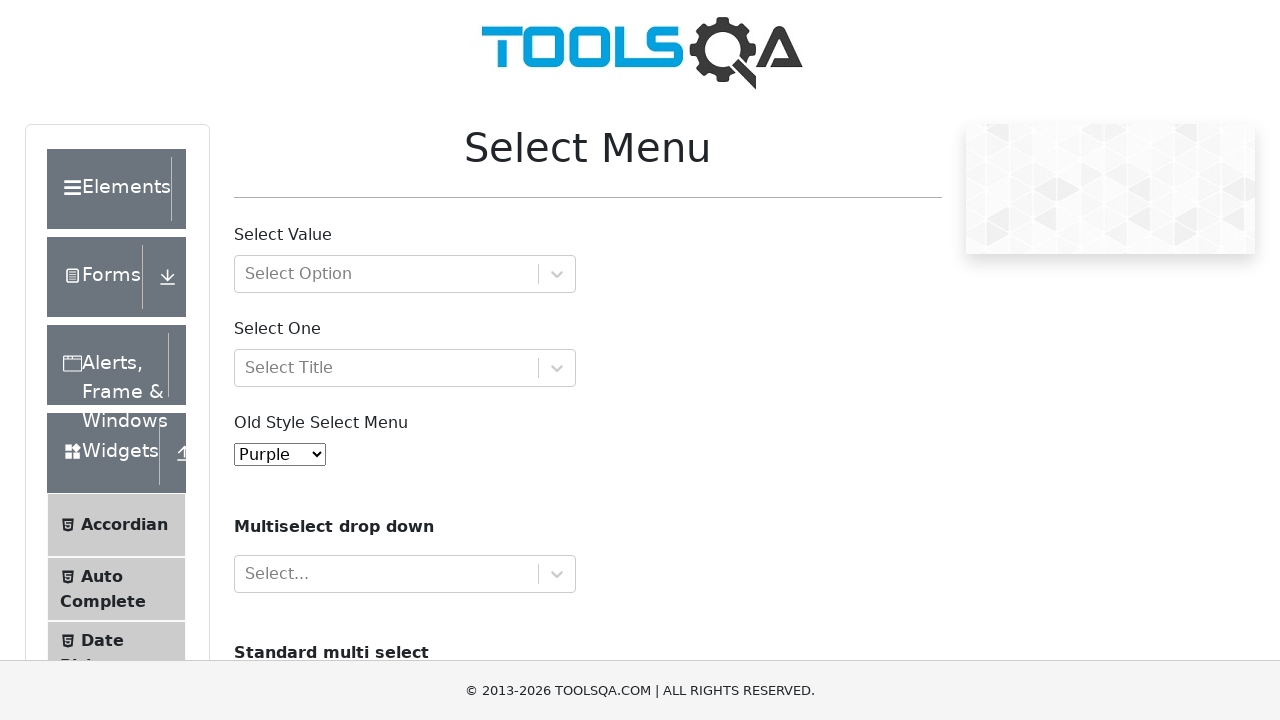